Tests adding a product to the shopping basket from the catalog page

Starting URL: http://intershop5.skillbox.ru/

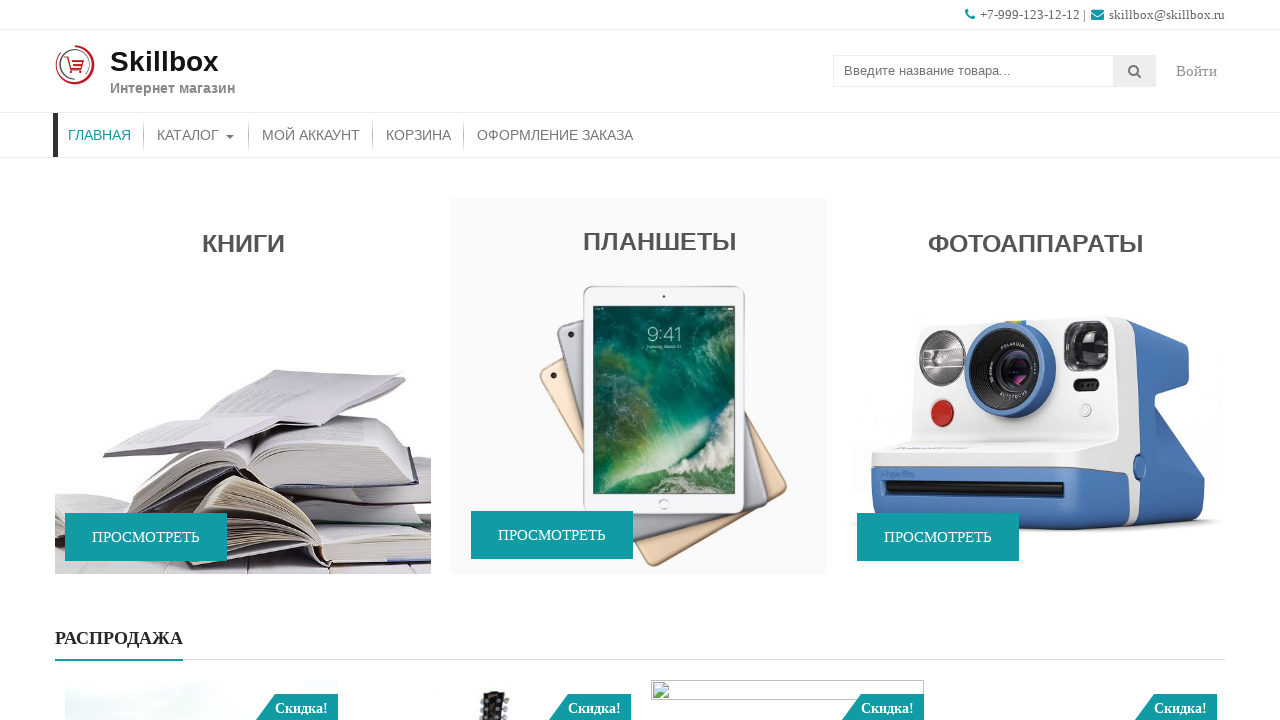

Clicked menu item to navigate to catalog at (196, 135) on #menu-item-46
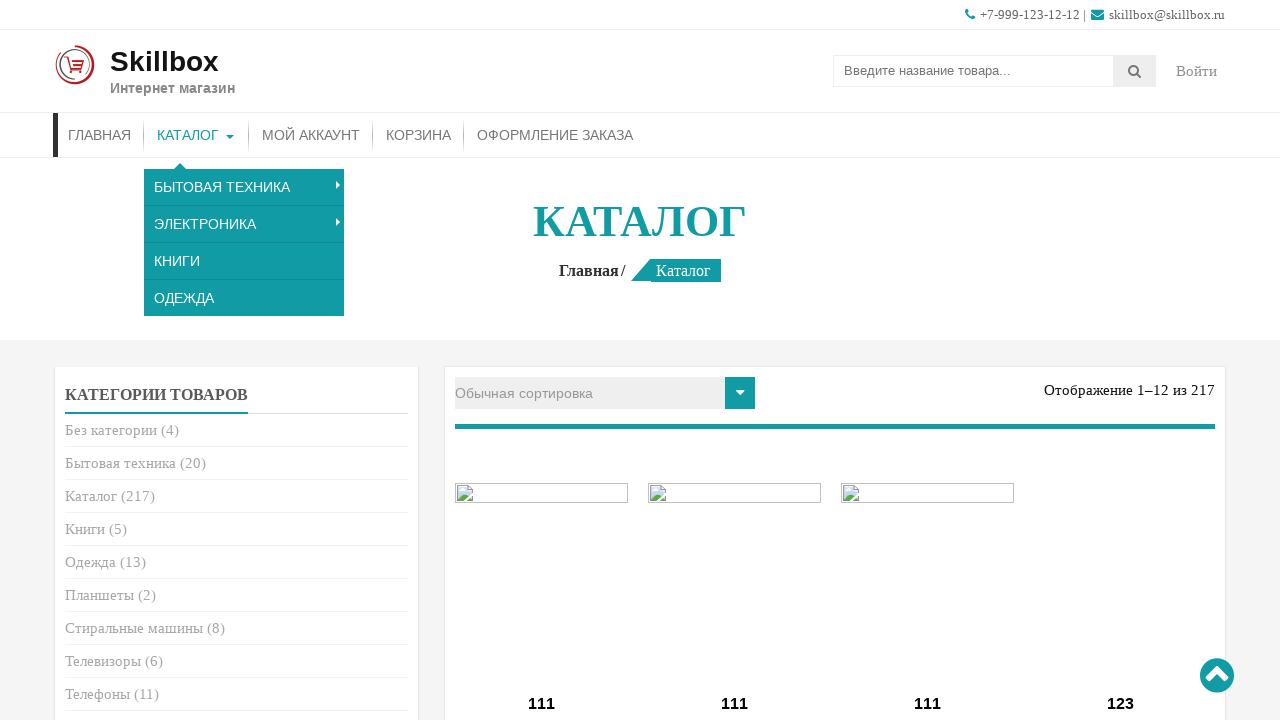

Hovered over Add to Basket button for Apple Watch 6 at (542, 361) on a[data-product_id='15']
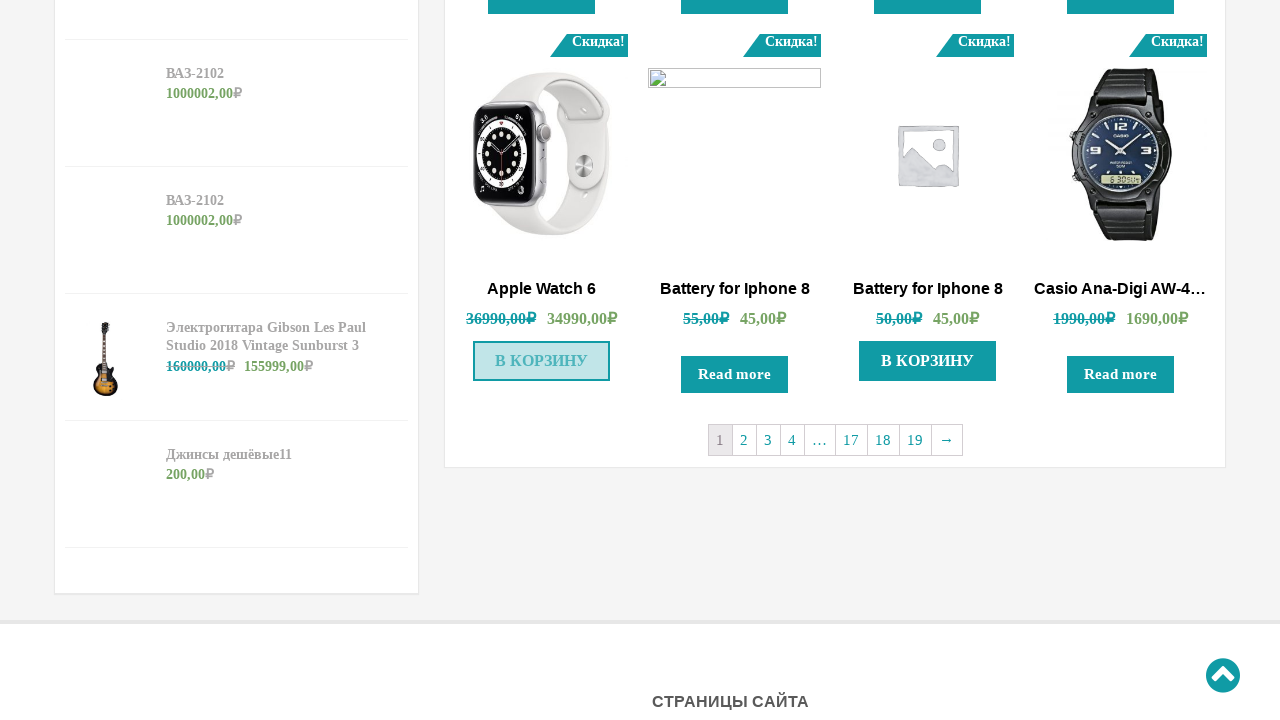

Clicked Add to Basket button to add Apple Watch 6 to shopping basket at (542, 361) on a[data-product_id='15']
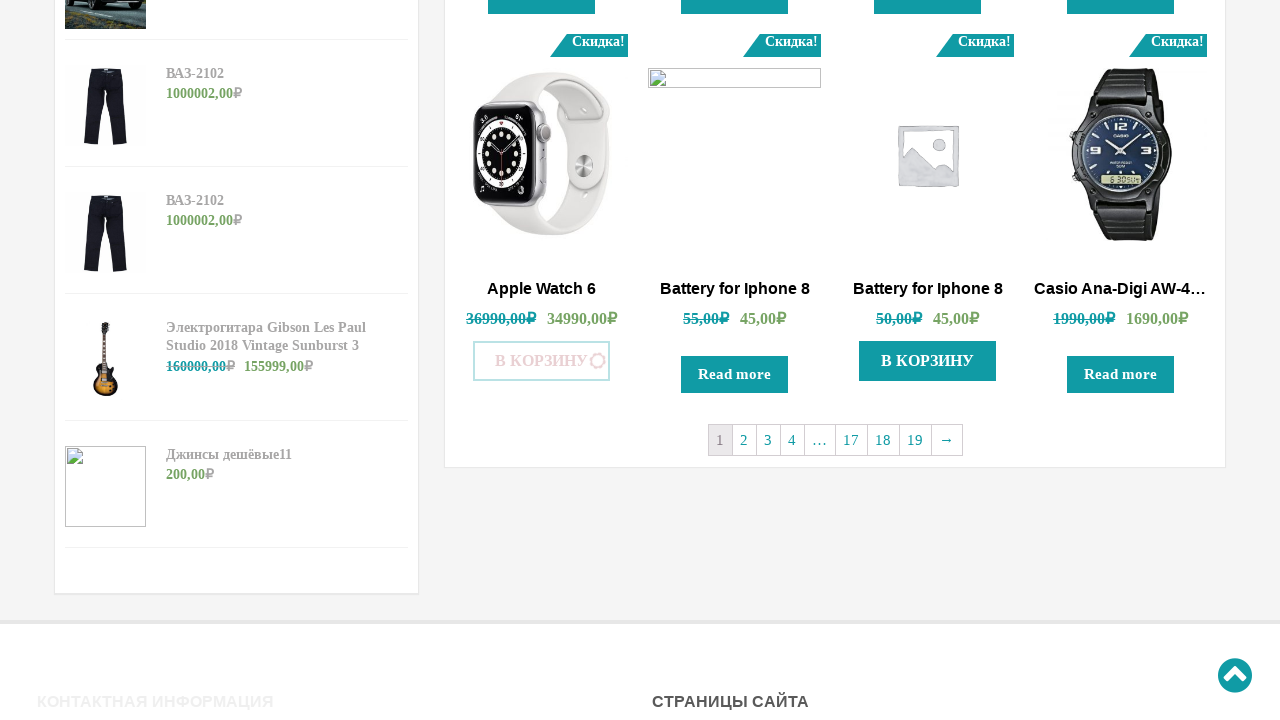

Waited for confirmation message 'added_to_cart' to appear
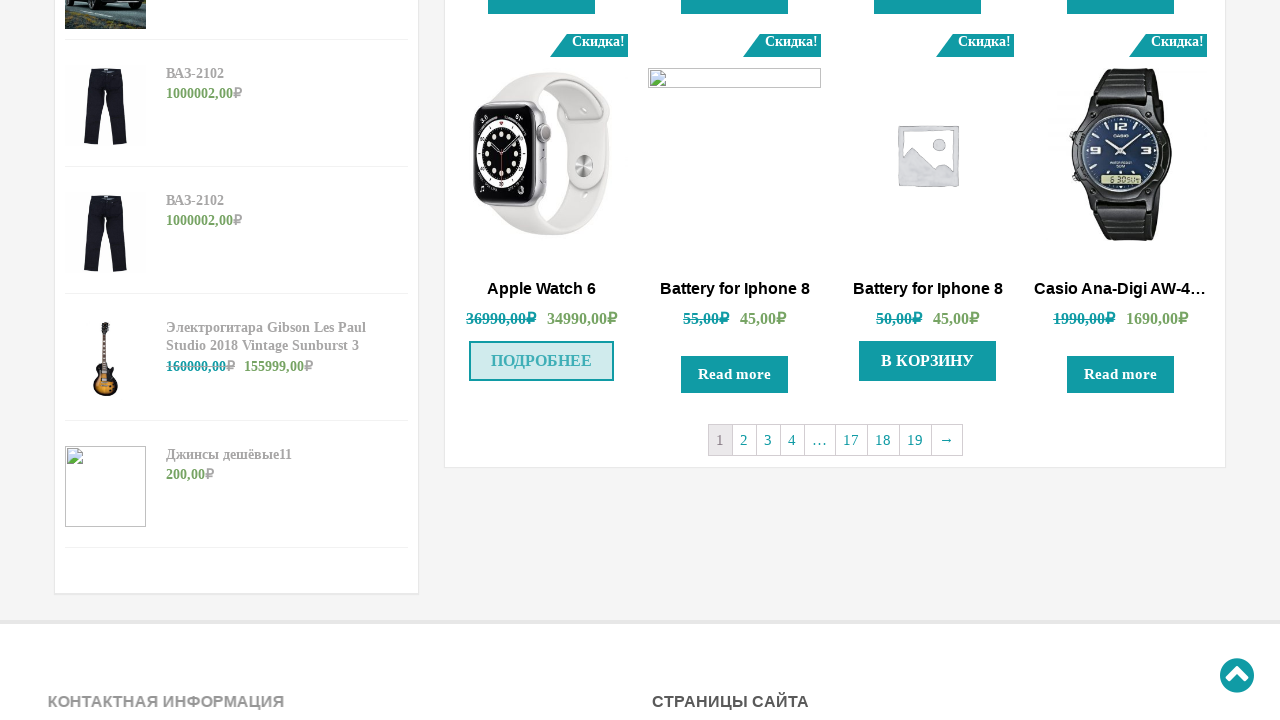

Clicked 'View Basket' button to navigate to basket page at (542, 361) on xpath=//*[@class='added_to_cart wc-forward']
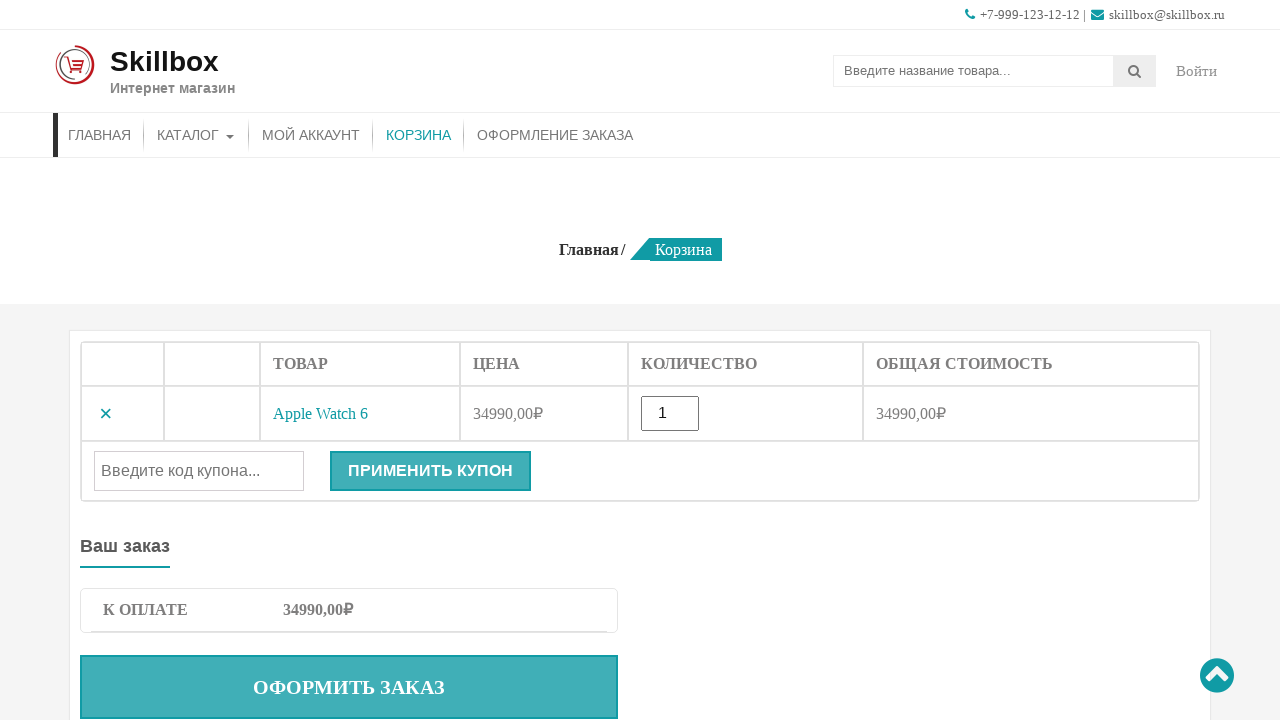

Verified that basket page is displayed with current page indicator
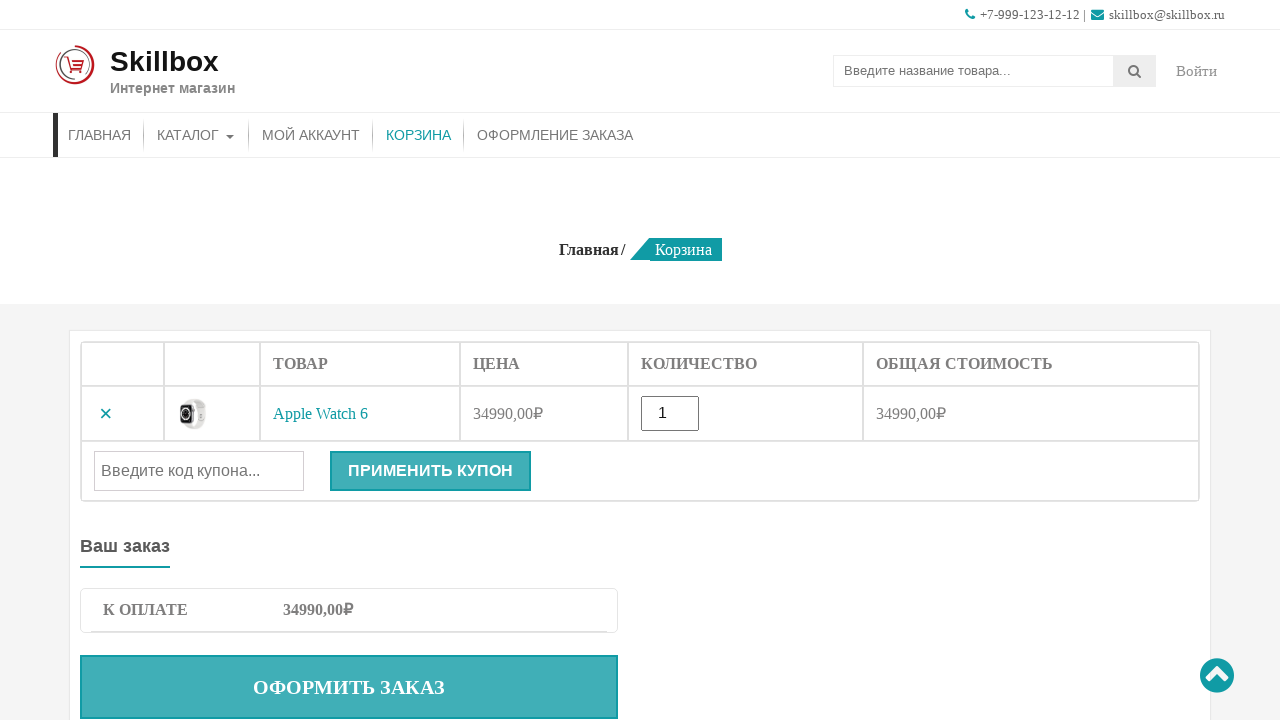

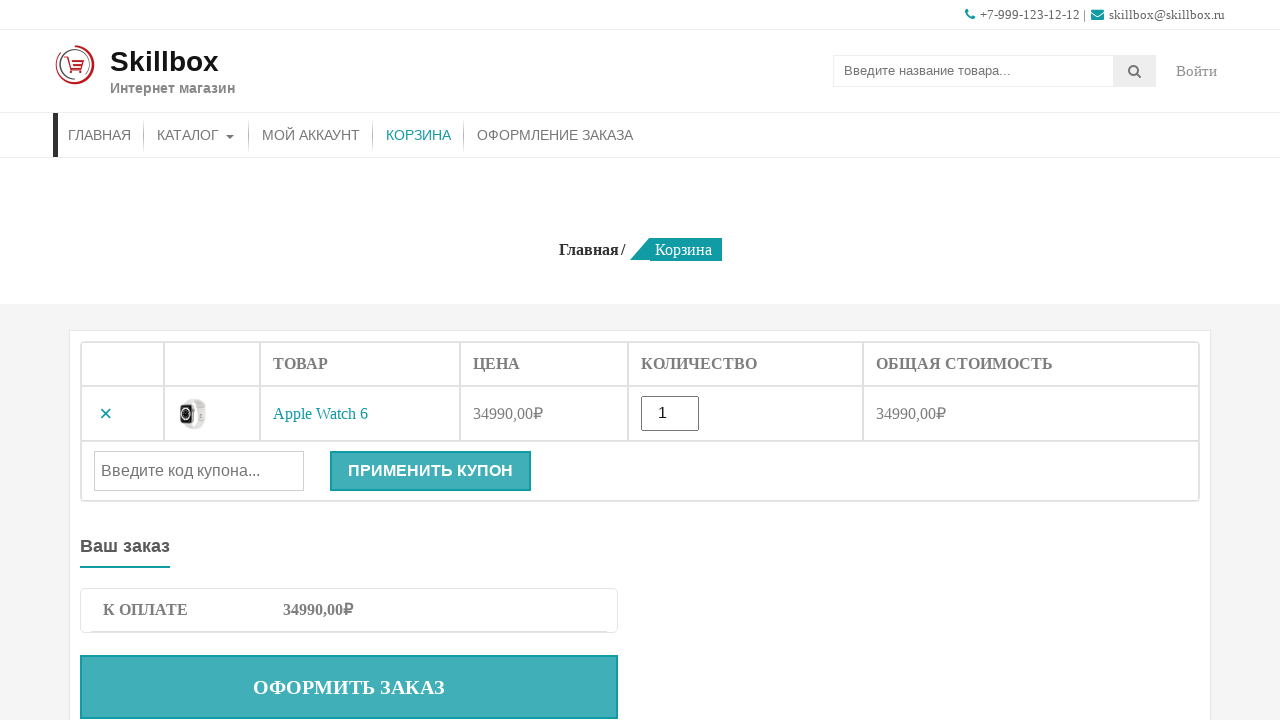